Tests a sports news article page by verifying various page elements exist (header, scoreboard, share buttons, author link, tags) and tests navigation to author page and tag page with back navigation.

Starting URL: https://m.sport-express.ru/hockey/nhl/reviews/biografiya-ueyna-gretcki-zhizn-i-sportivnaya-karera-legendarnogo-kanadskogo-hokkeista-i-trenera-2174095/

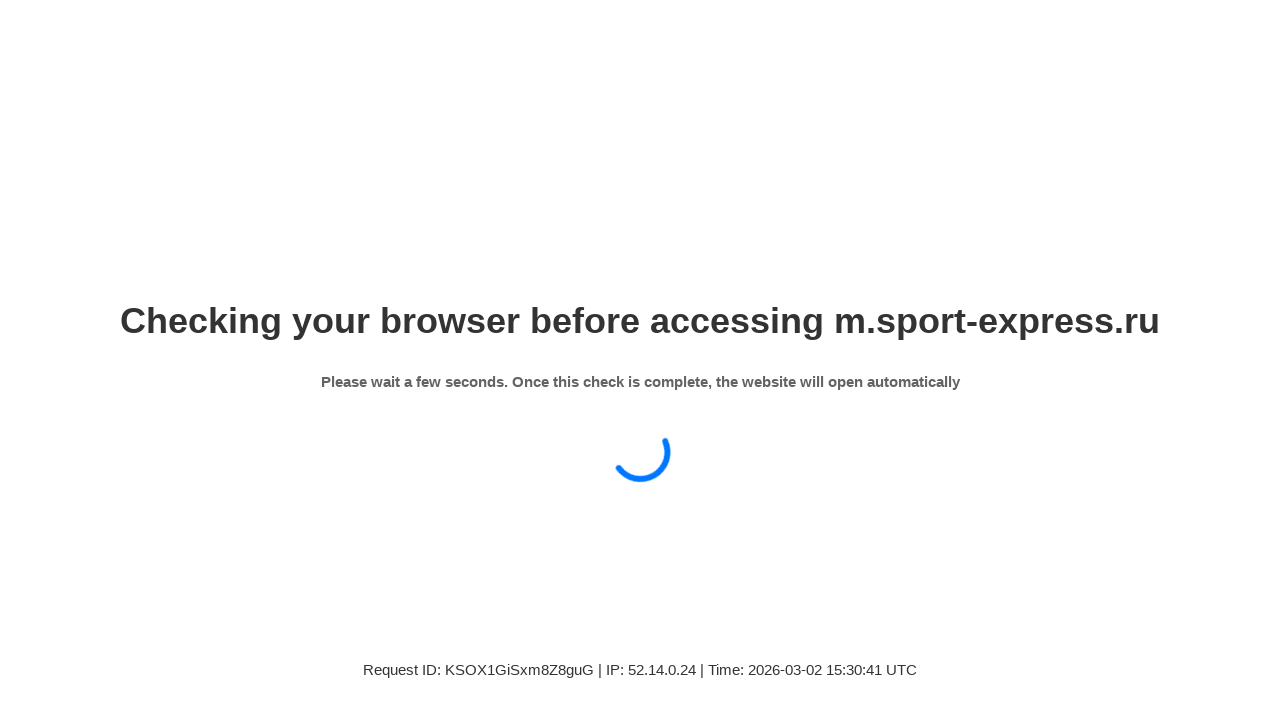

Verified header element exists
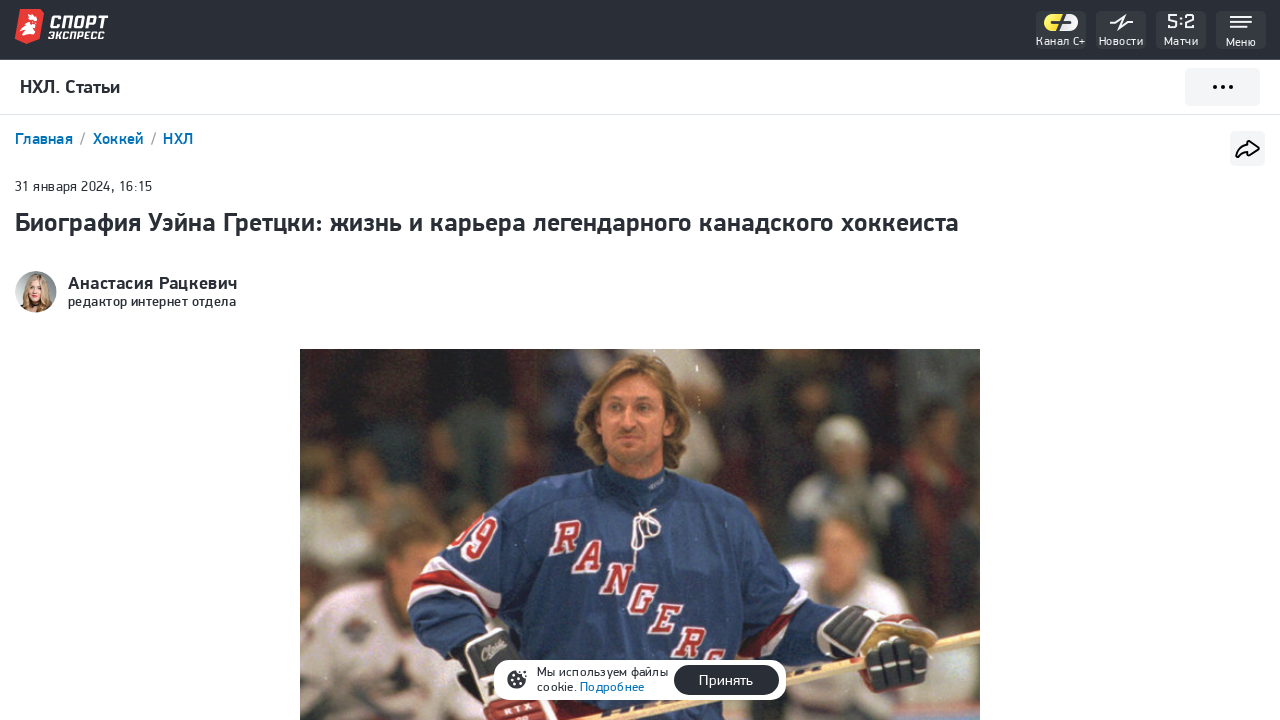

Verified table of contents section exists
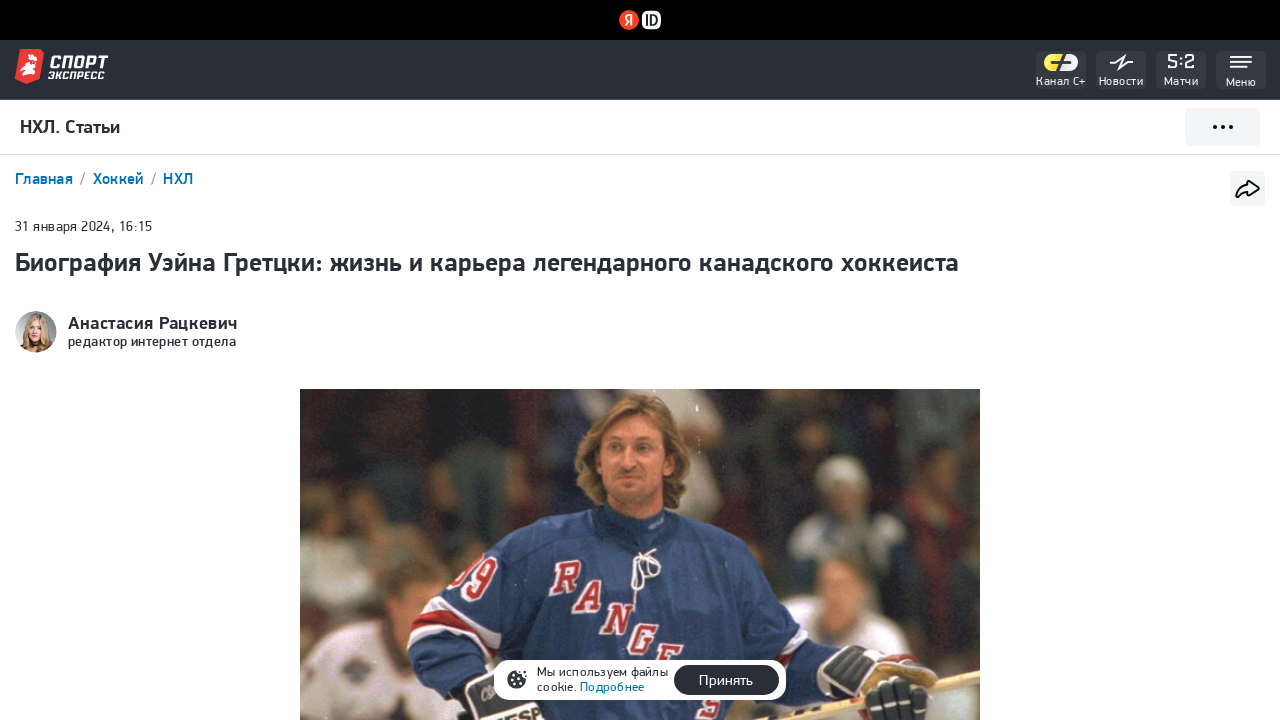

Clicked author link 'Анастасия Рацкевич' at (153, 323) on a:has-text('Анастасия Рацкевич')
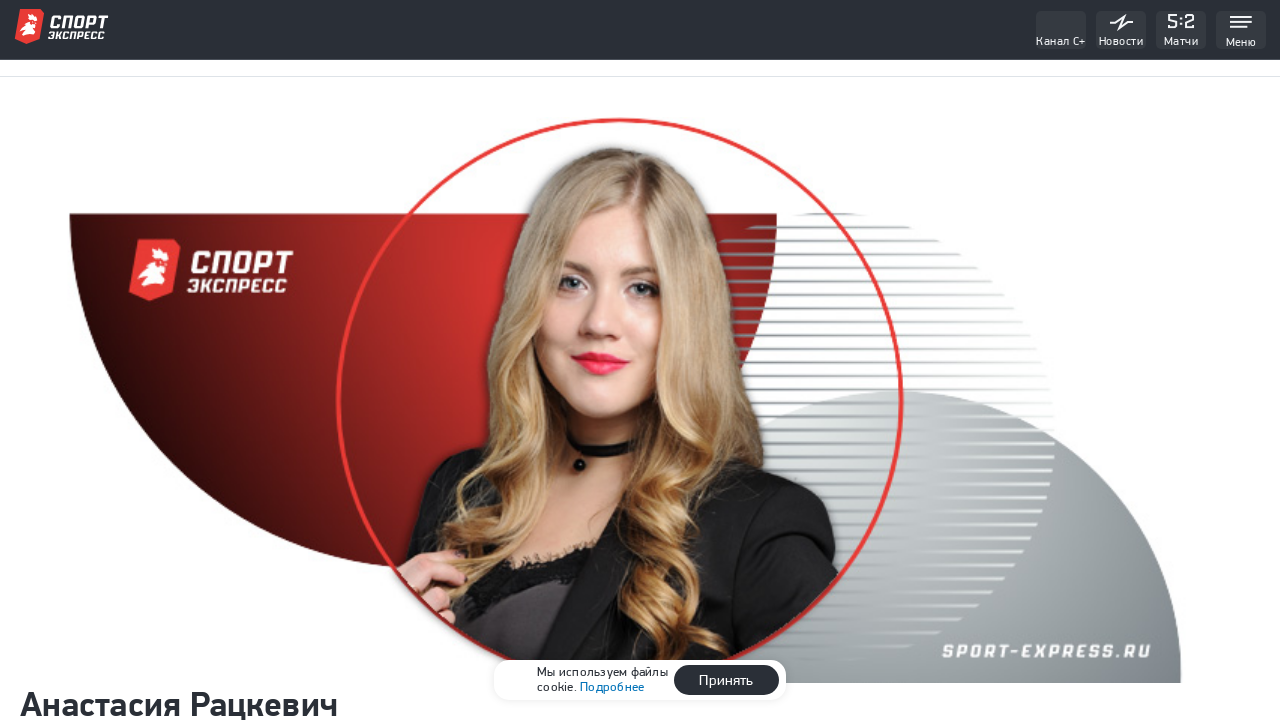

Navigated to author page
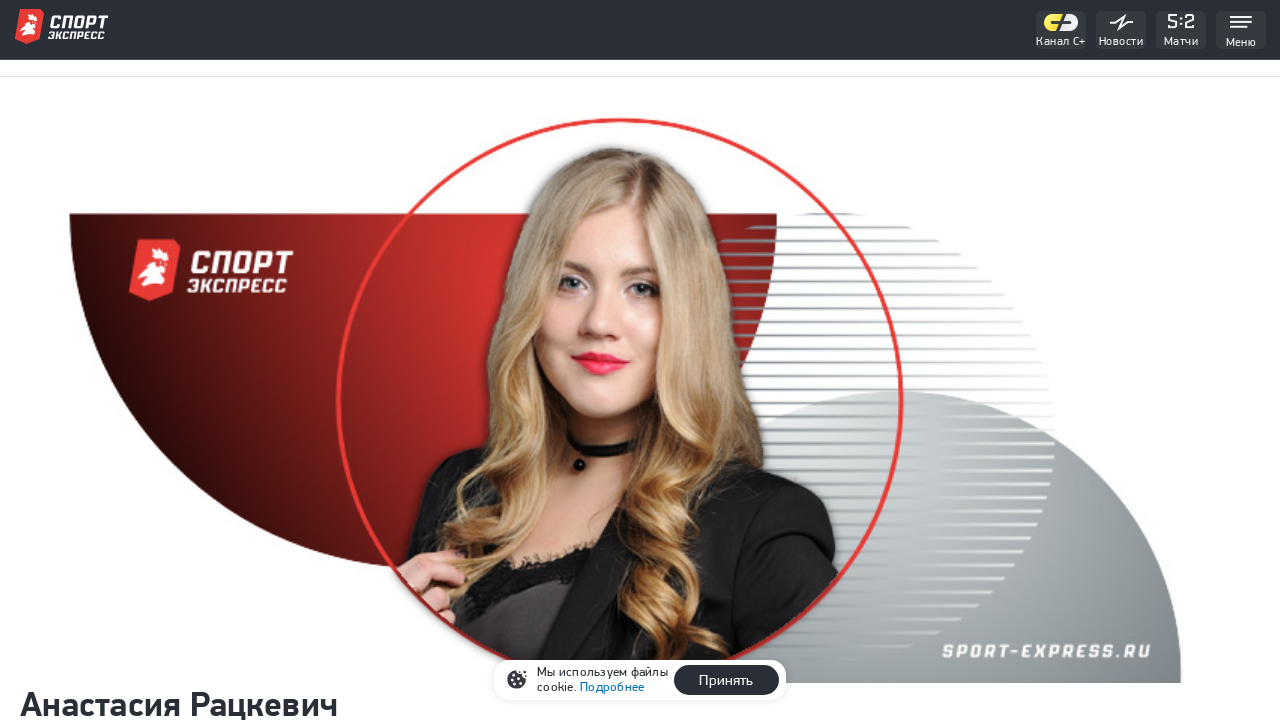

Navigated back to article page
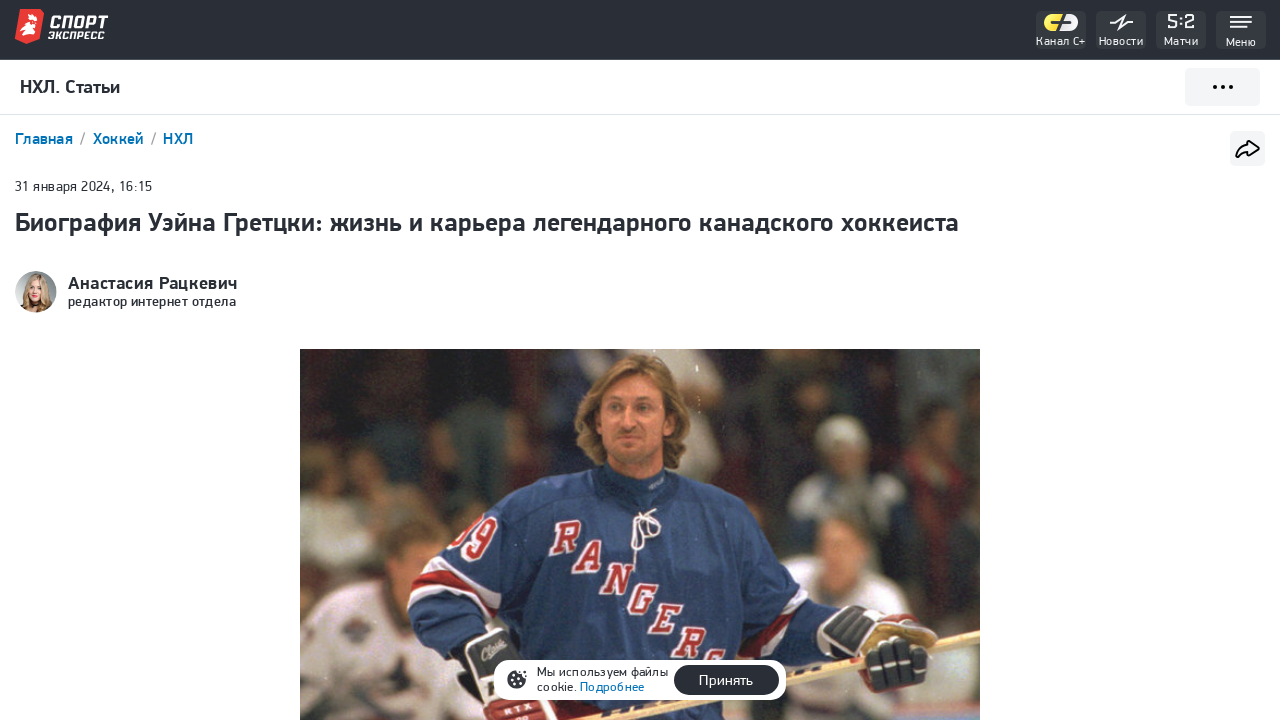

Clicked share button at (1248, 148) on div.se-shareblock__icon svg
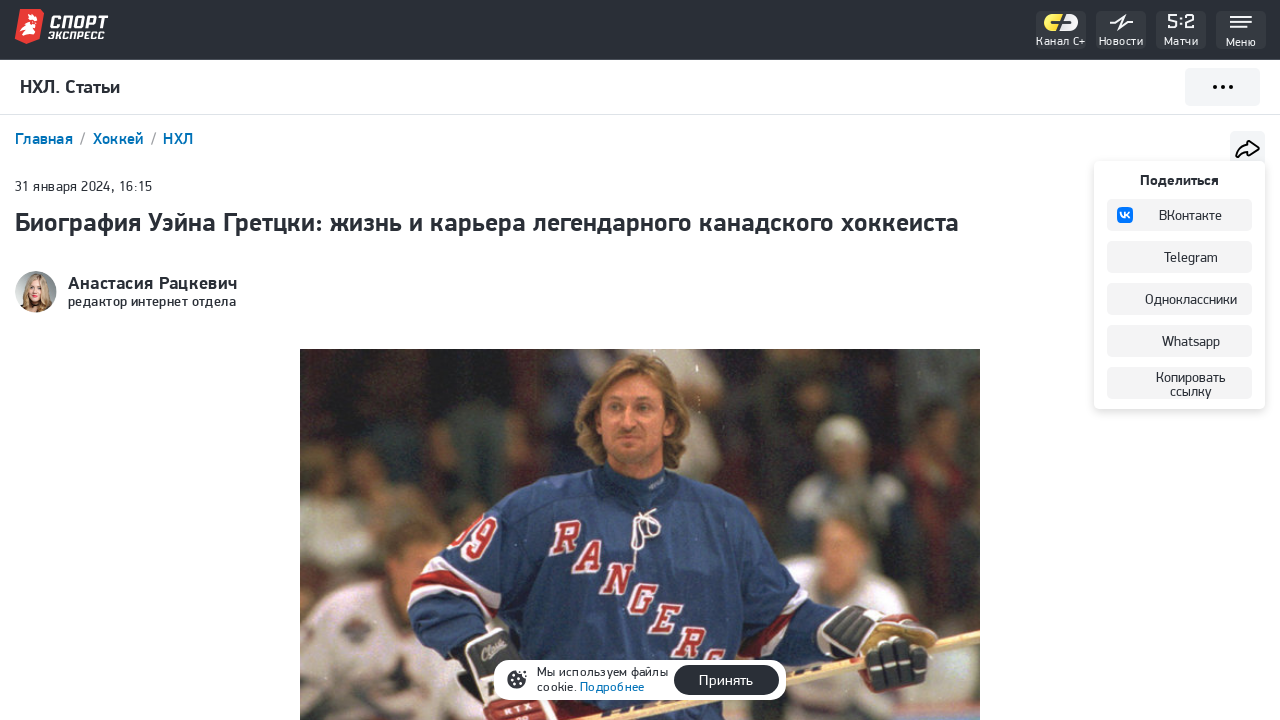

Verified share buttons appeared
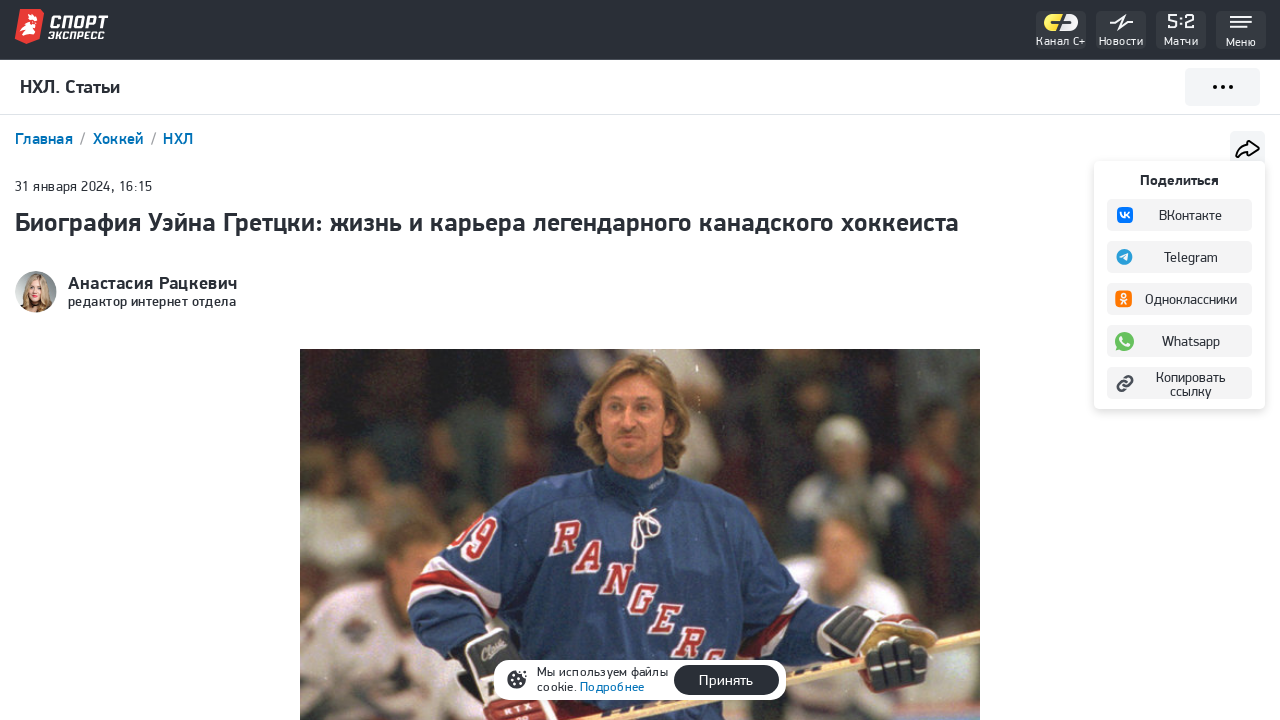

Clicked tag link 'Уэйн Гретцки' at (102, 360) on span:has-text('Уэйн Гретцки')
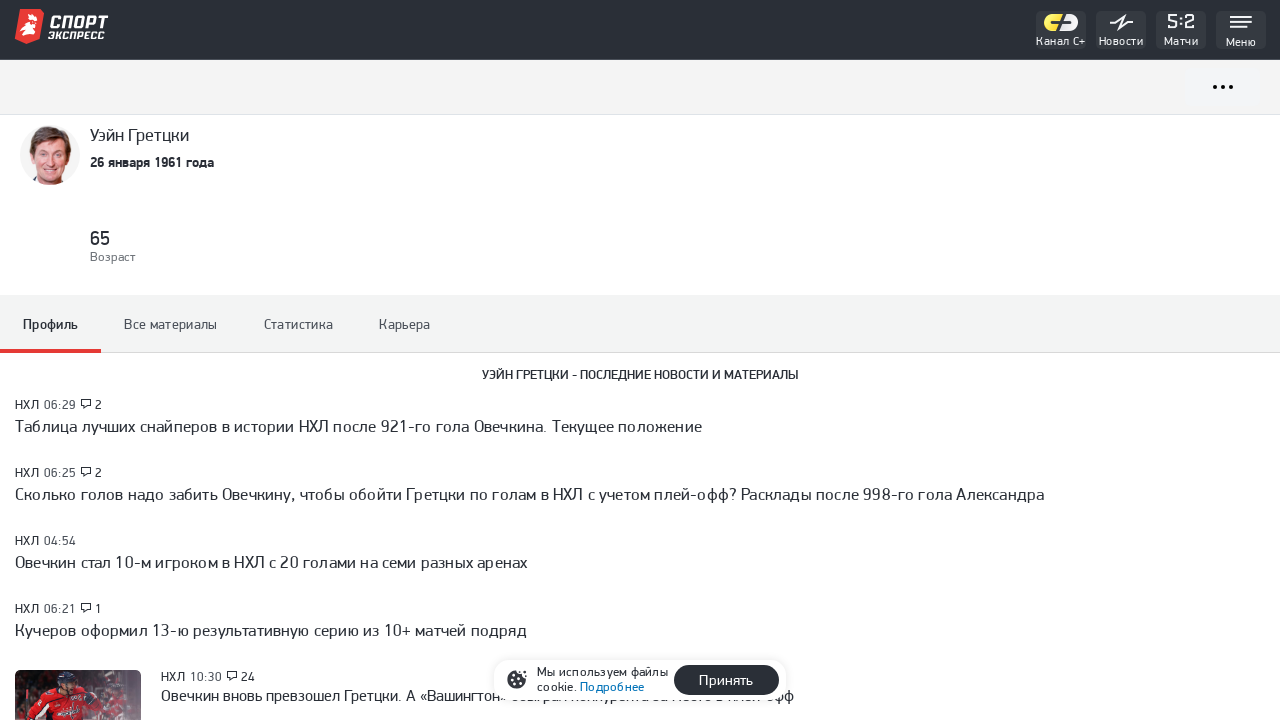

Navigated to tag page
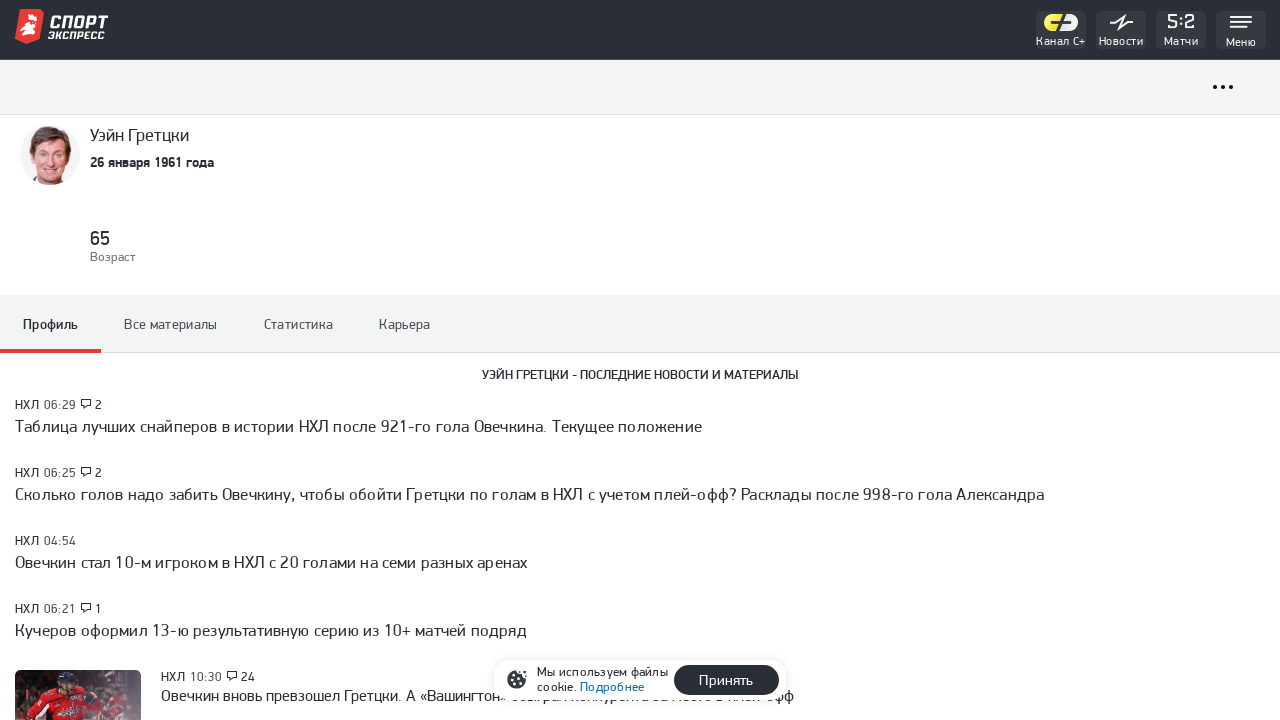

Navigated back to article page
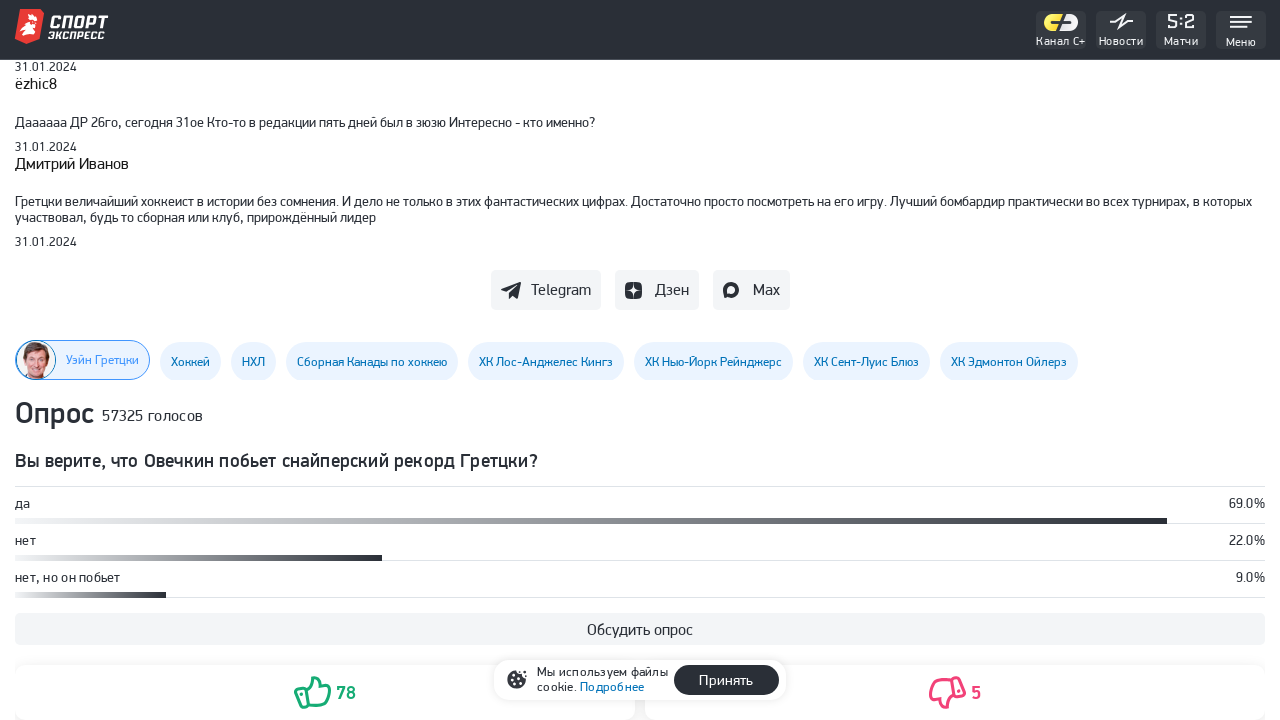

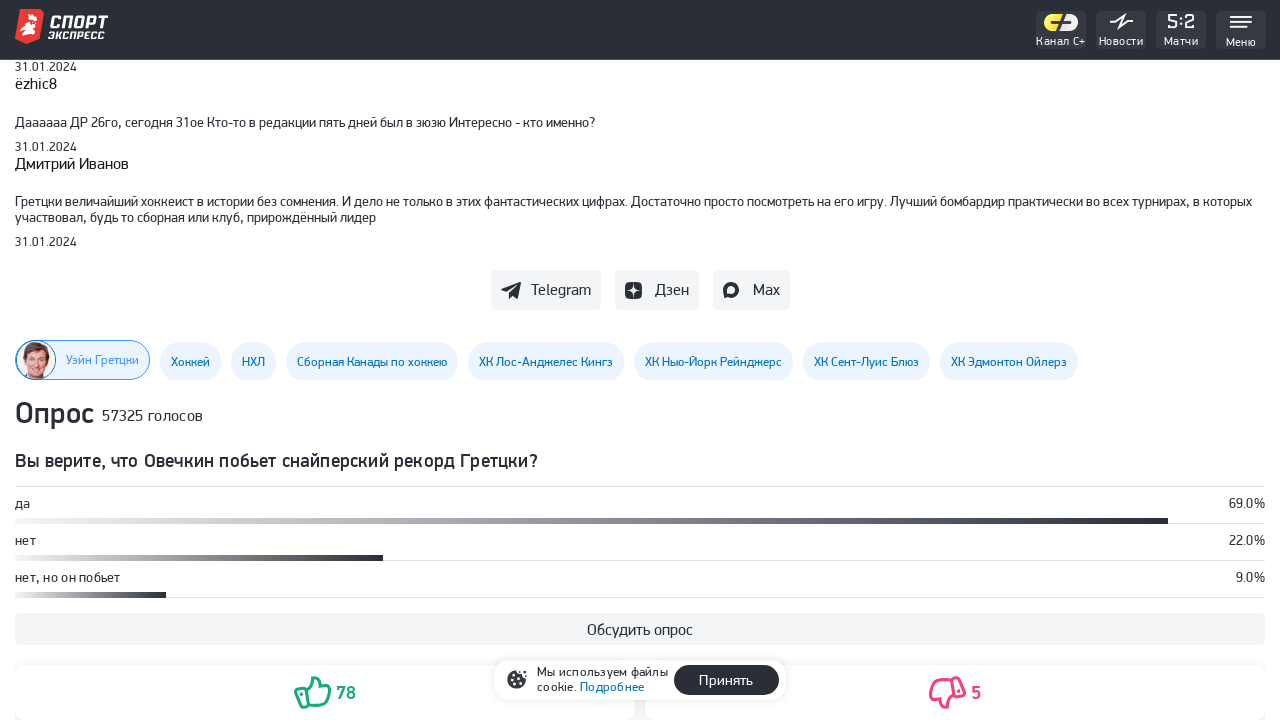